Tests checkbox functionality by selecting specific checkboxes (Monday, Wednesday, Friday) and then unchecking all selected checkboxes on a test automation practice page.

Starting URL: https://testautomationpractice.blogspot.com/

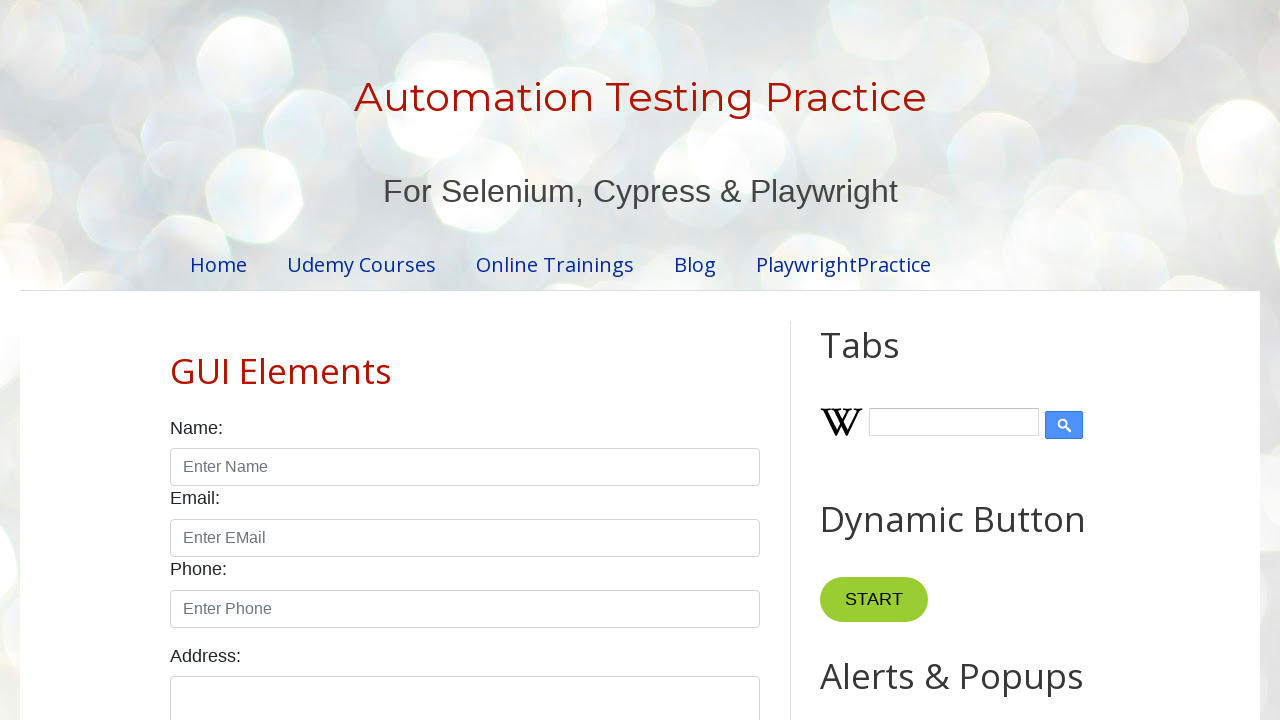

Waited for checkboxes to load on the page
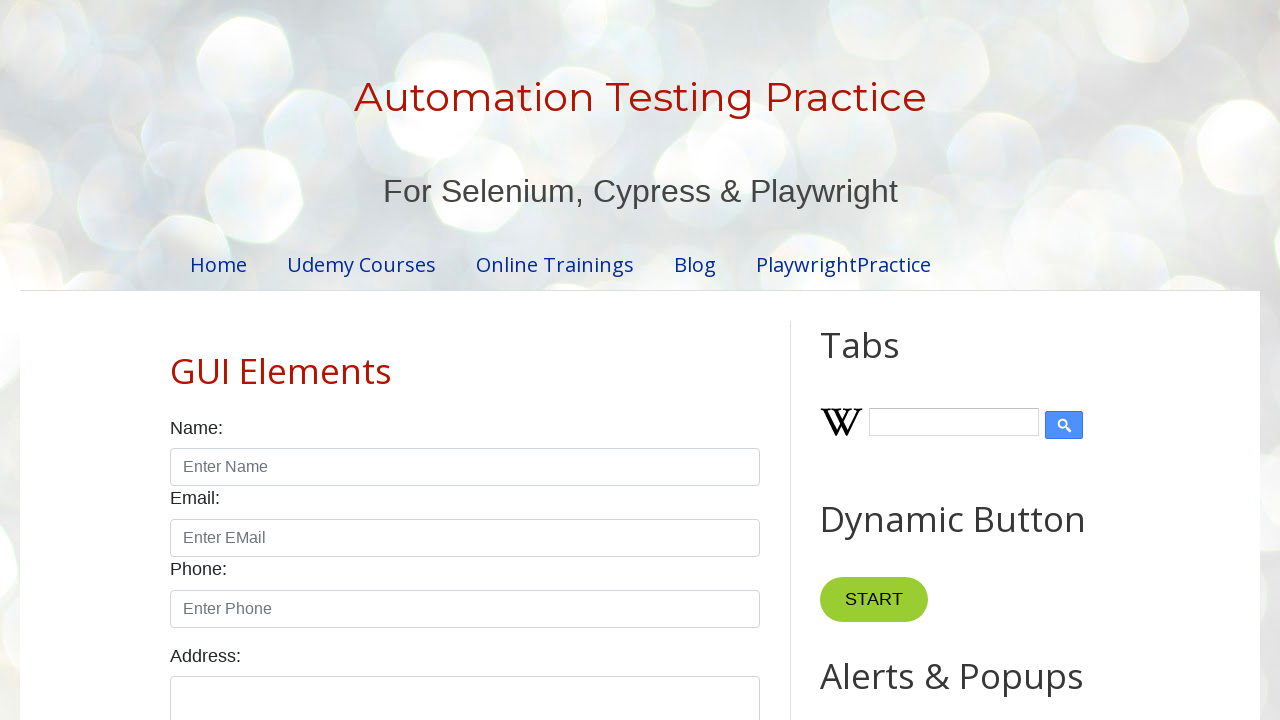

Selected Monday checkbox at (272, 360) on input#monday
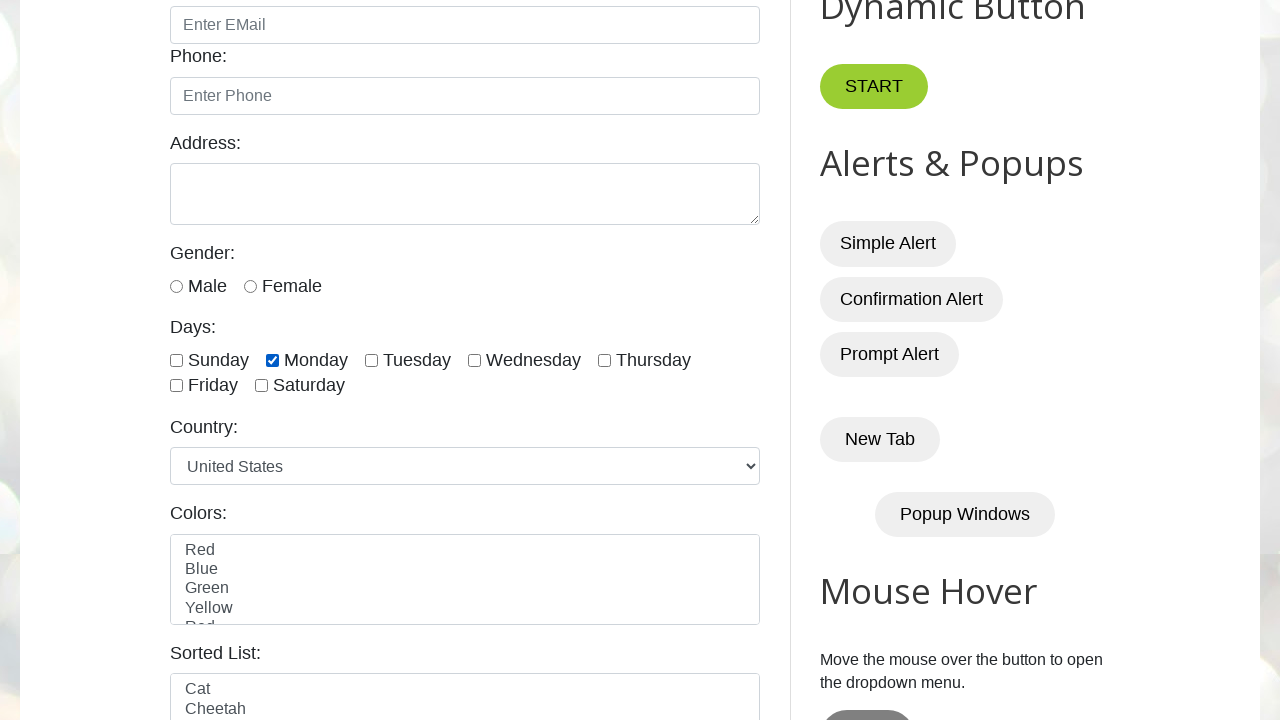

Selected Wednesday checkbox at (474, 360) on input#wednesday
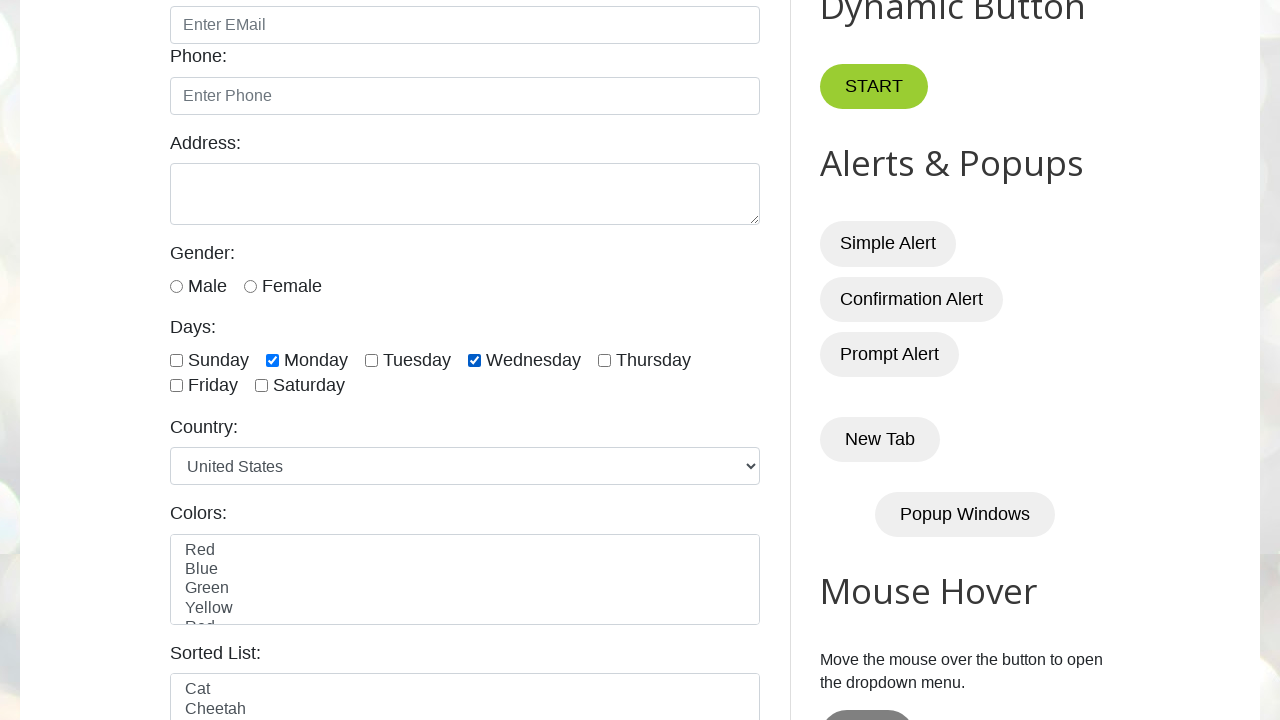

Selected Friday checkbox at (176, 386) on input#friday
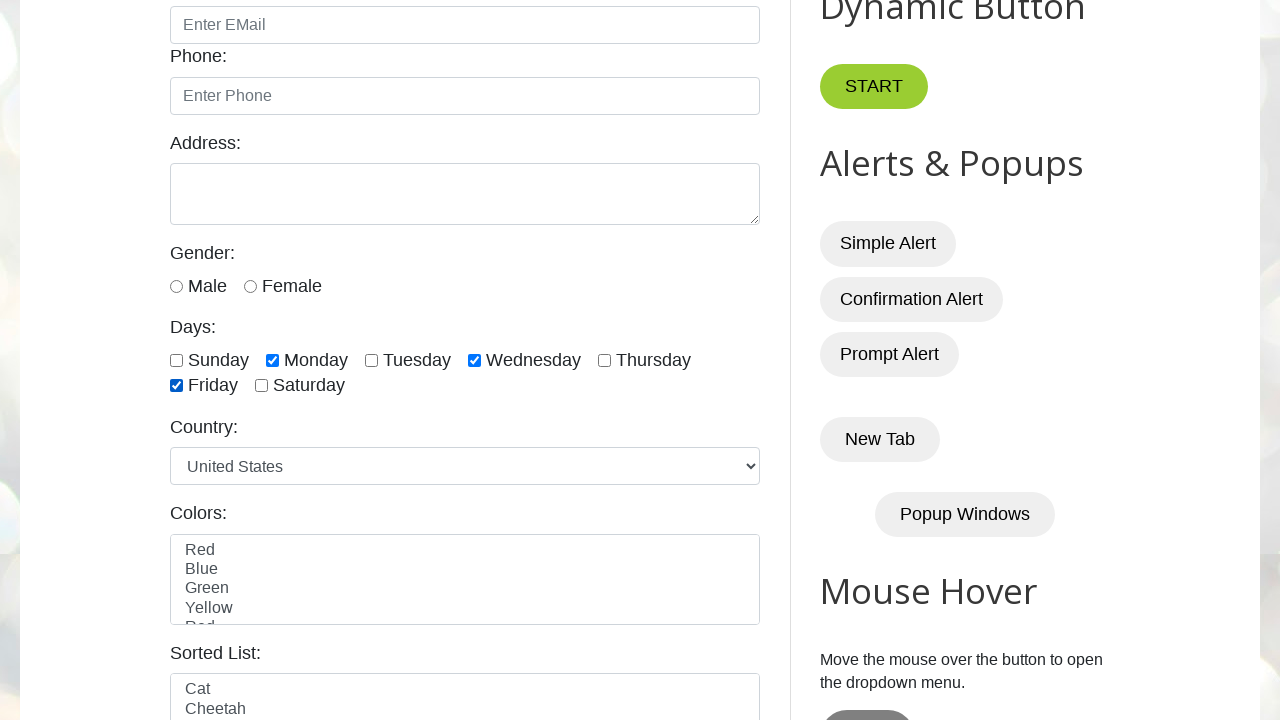

Unchecked Monday checkbox at (272, 360) on input#monday
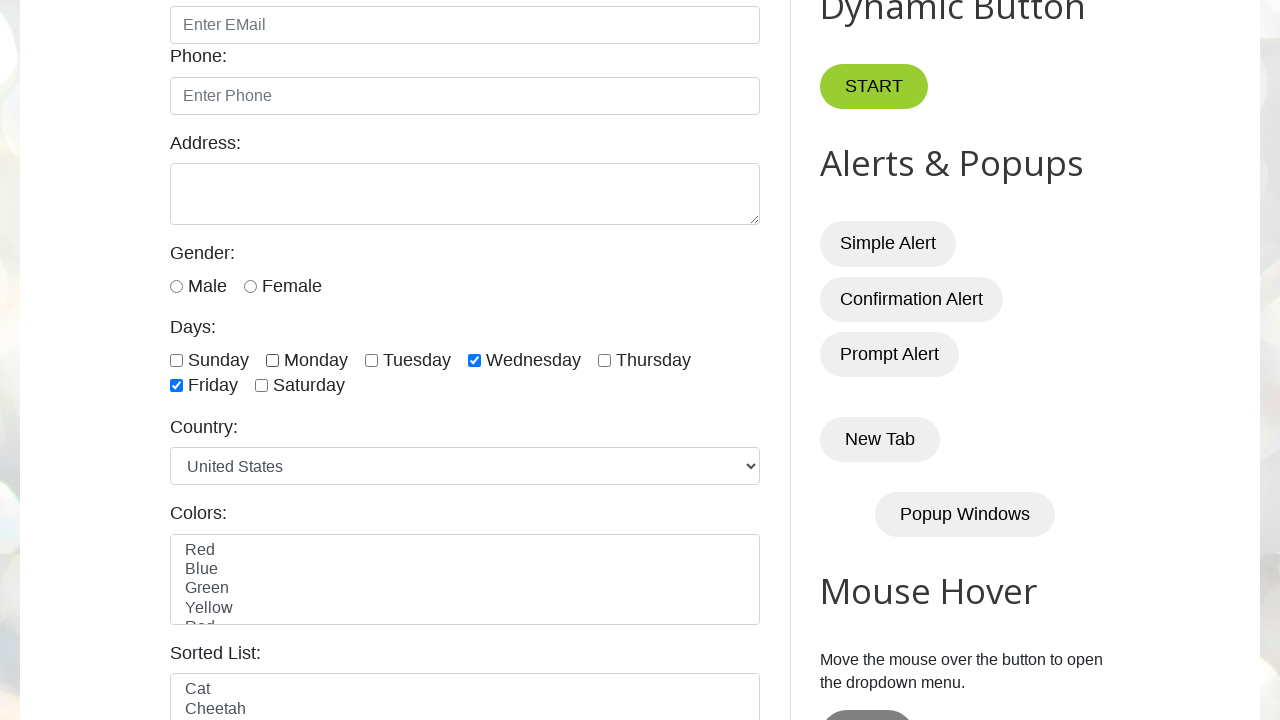

Unchecked Wednesday checkbox at (474, 360) on input#wednesday
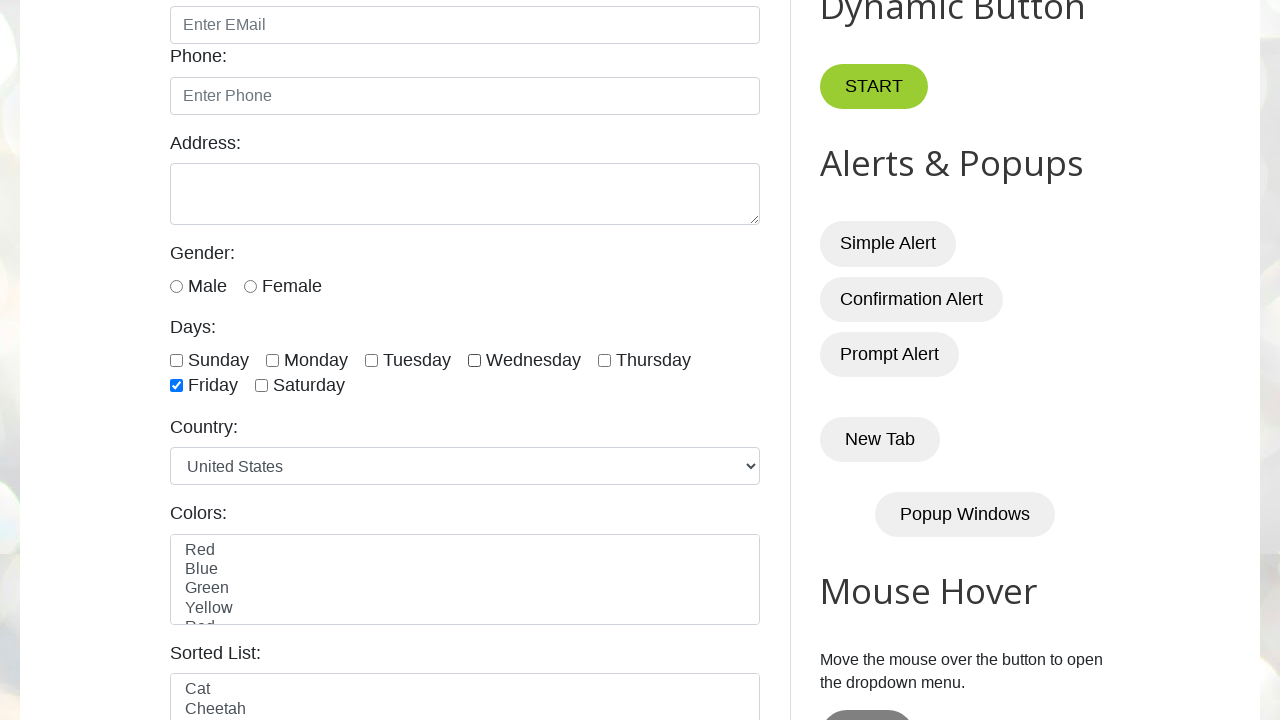

Unchecked Friday checkbox at (176, 386) on input#friday
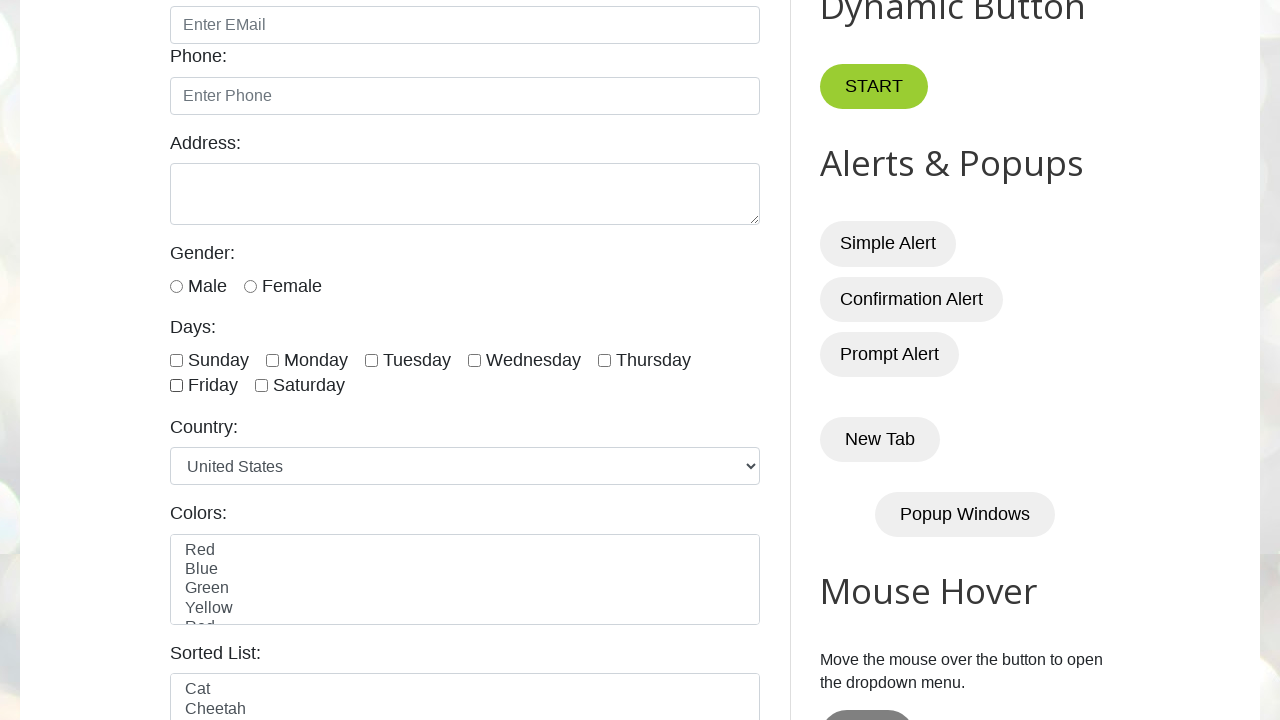

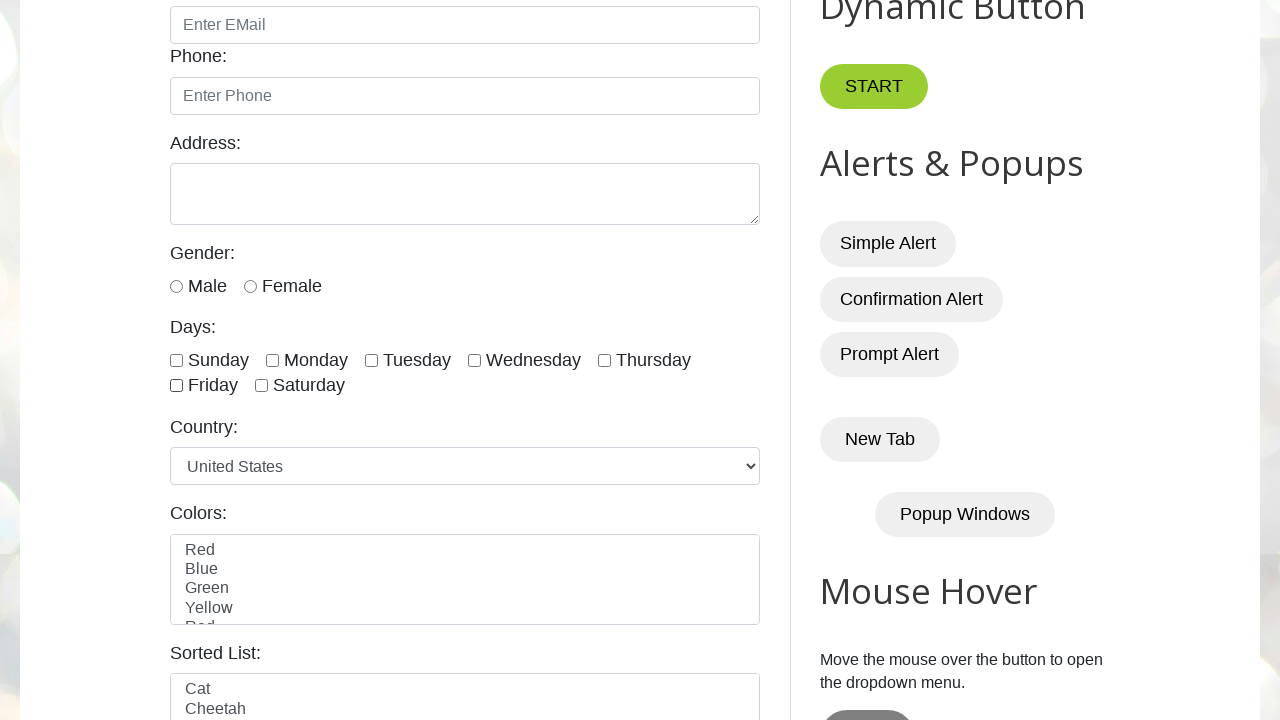